Tests adding todo items by filling the input field and pressing Enter, then verifying the items appear in the list

Starting URL: https://demo.playwright.dev/todomvc

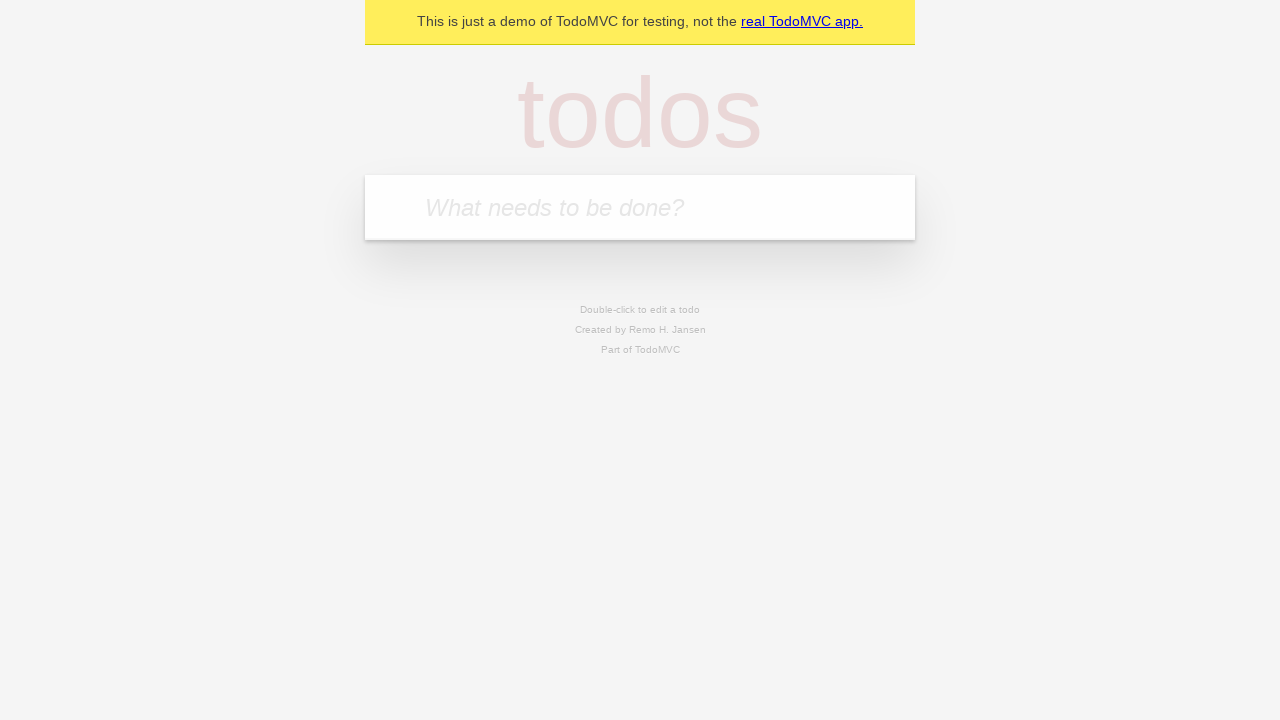

Located the todo input field with placeholder 'What needs to be done?'
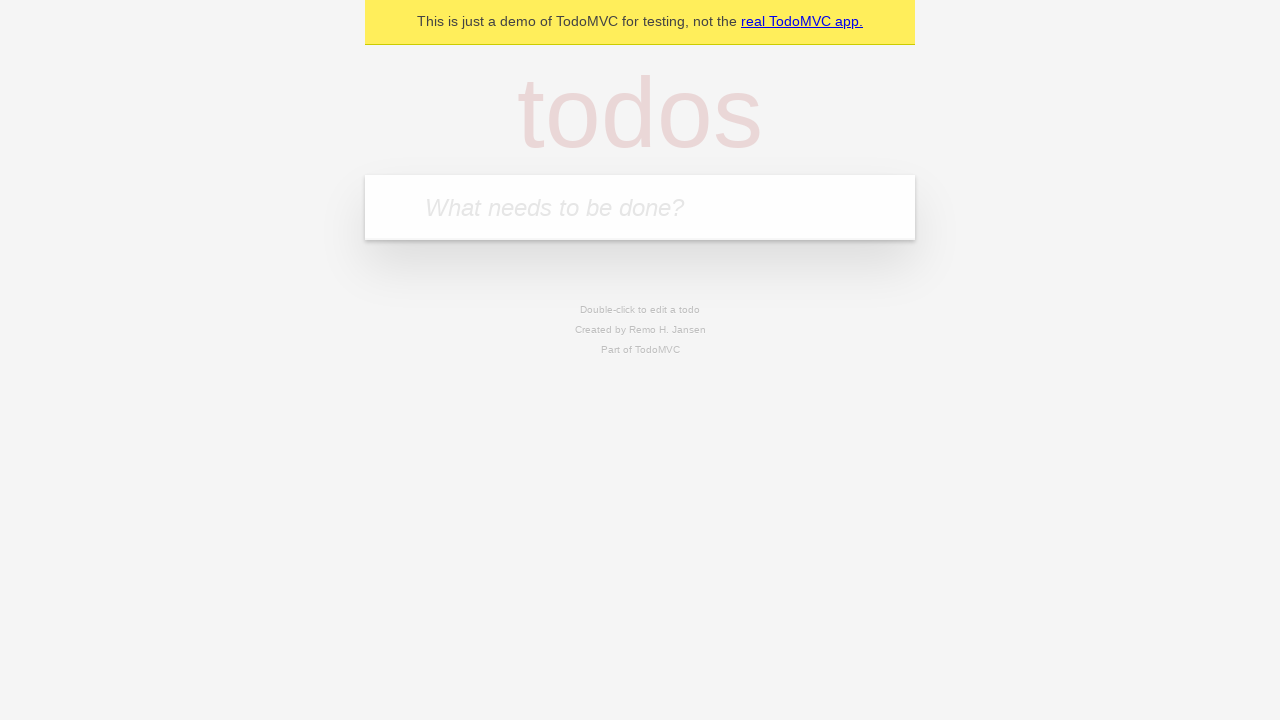

Filled todo input field with 'buy some cheese' on internal:attr=[placeholder="What needs to be done?"i]
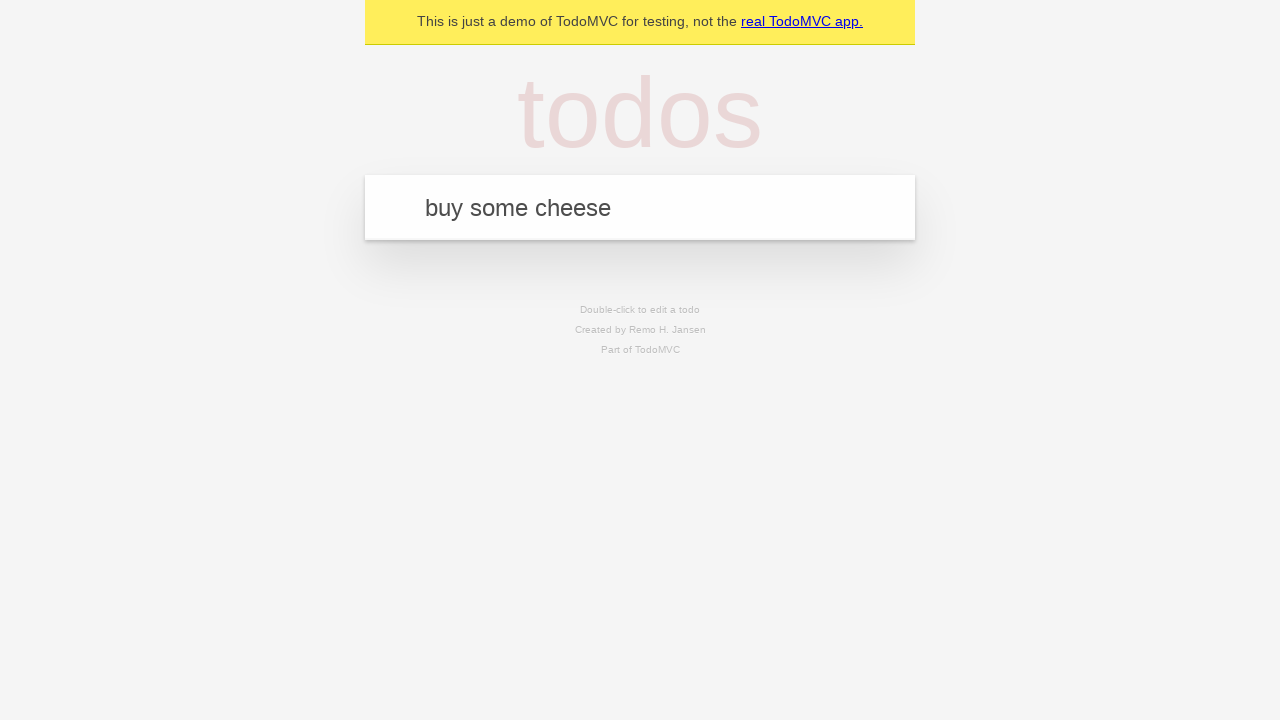

Pressed Enter to add first todo item on internal:attr=[placeholder="What needs to be done?"i]
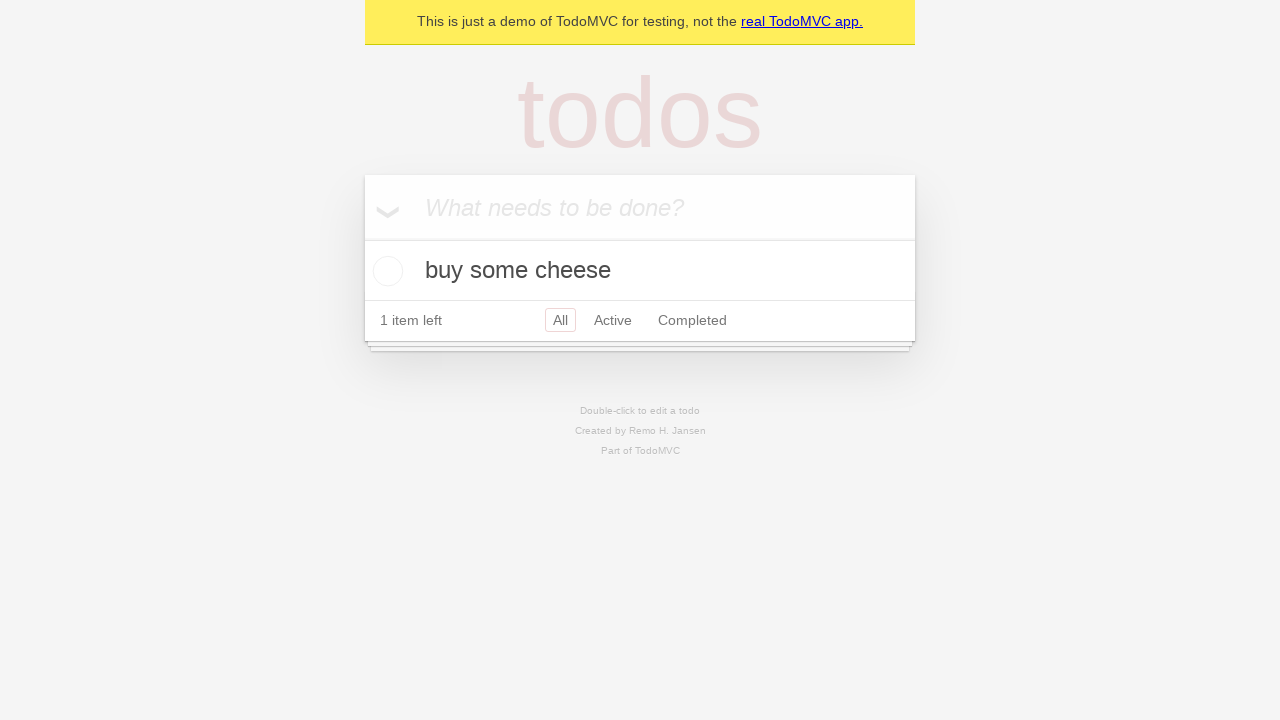

First todo item appeared in the list
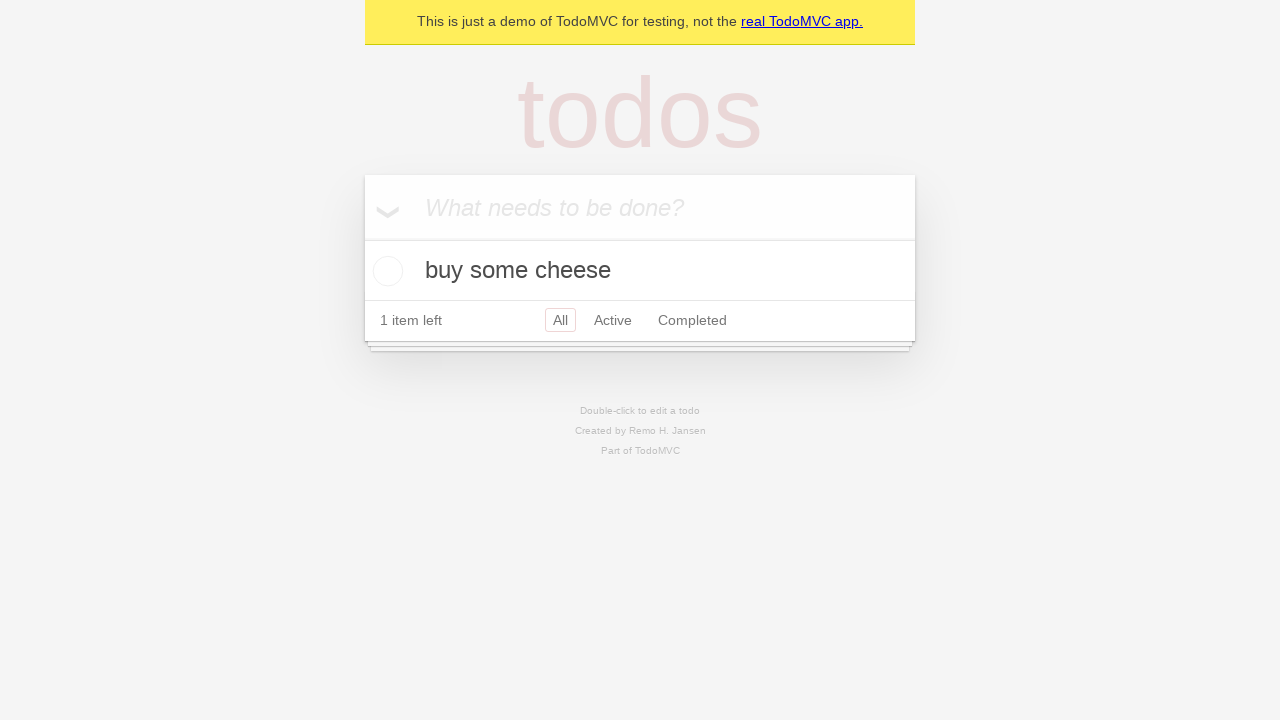

Filled todo input field with 'feed the cat' on internal:attr=[placeholder="What needs to be done?"i]
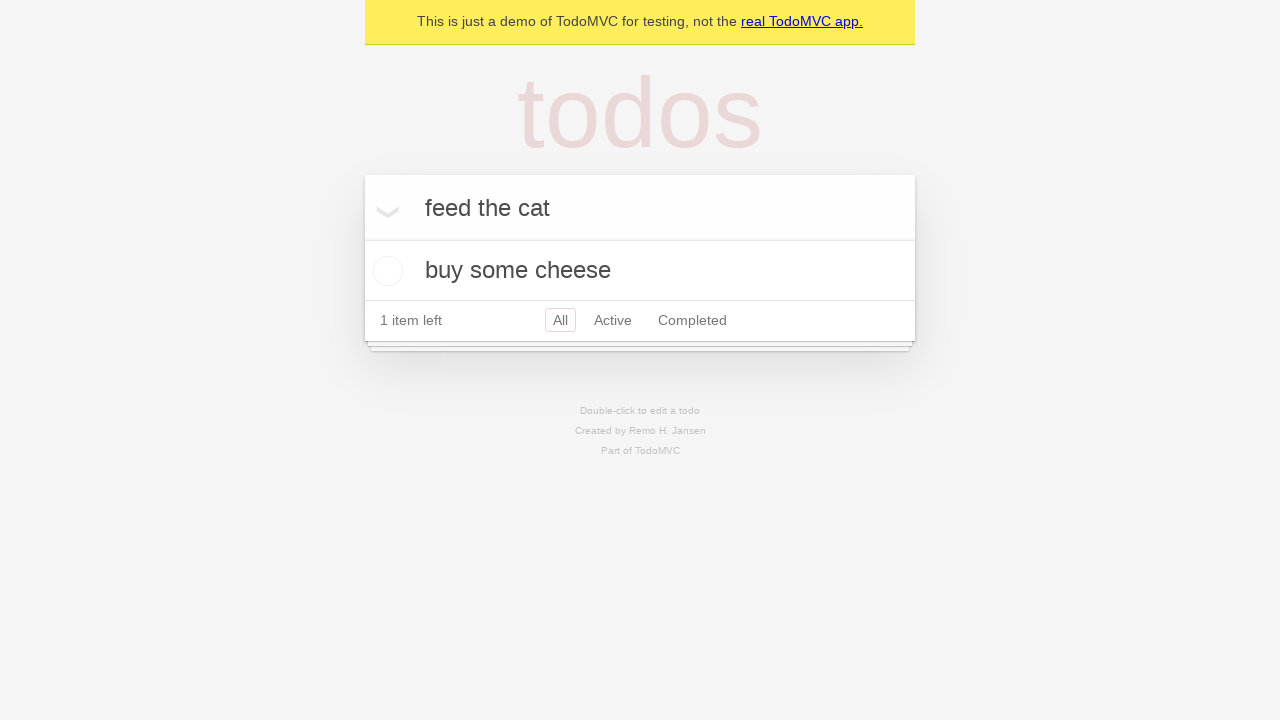

Pressed Enter to add second todo item on internal:attr=[placeholder="What needs to be done?"i]
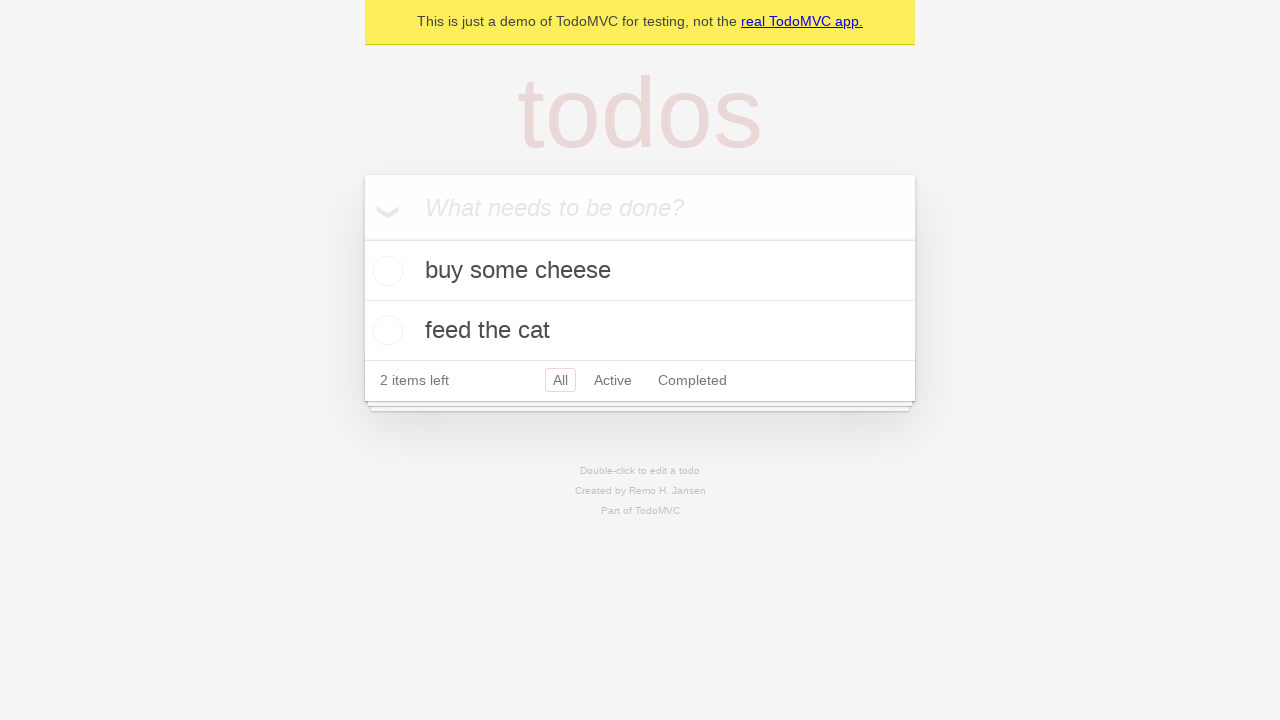

Both todo items are displayed in the list
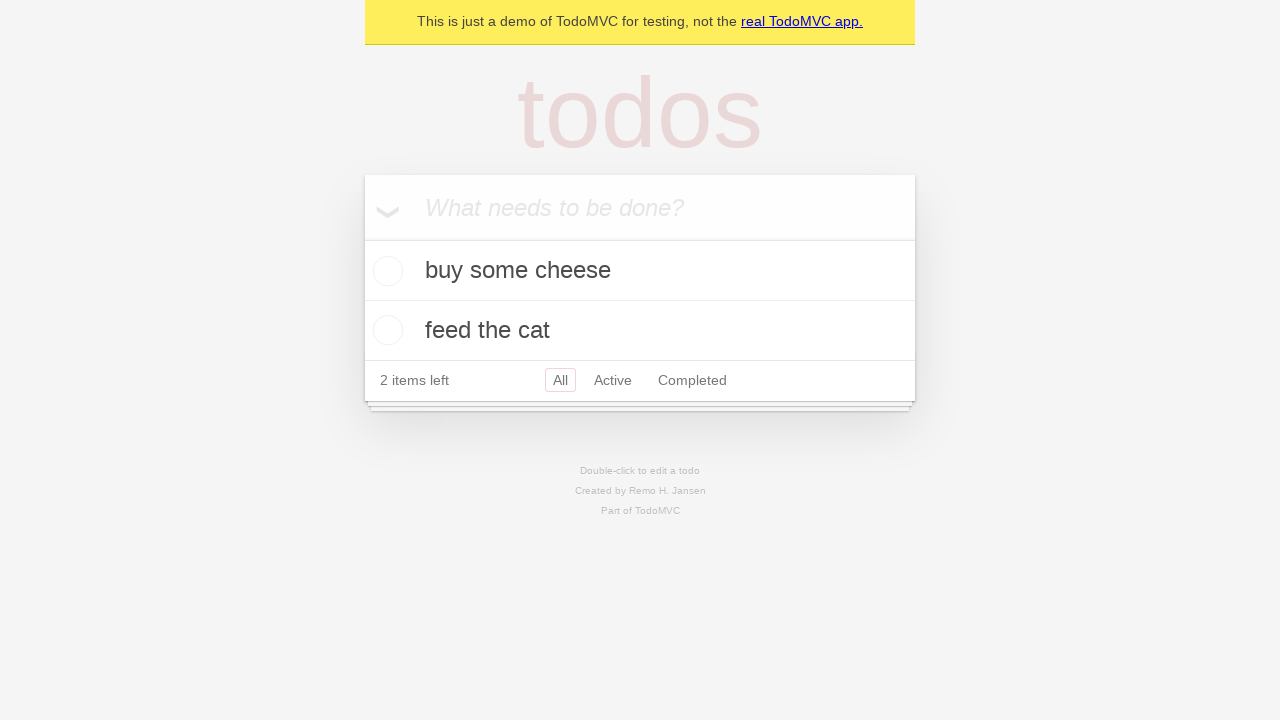

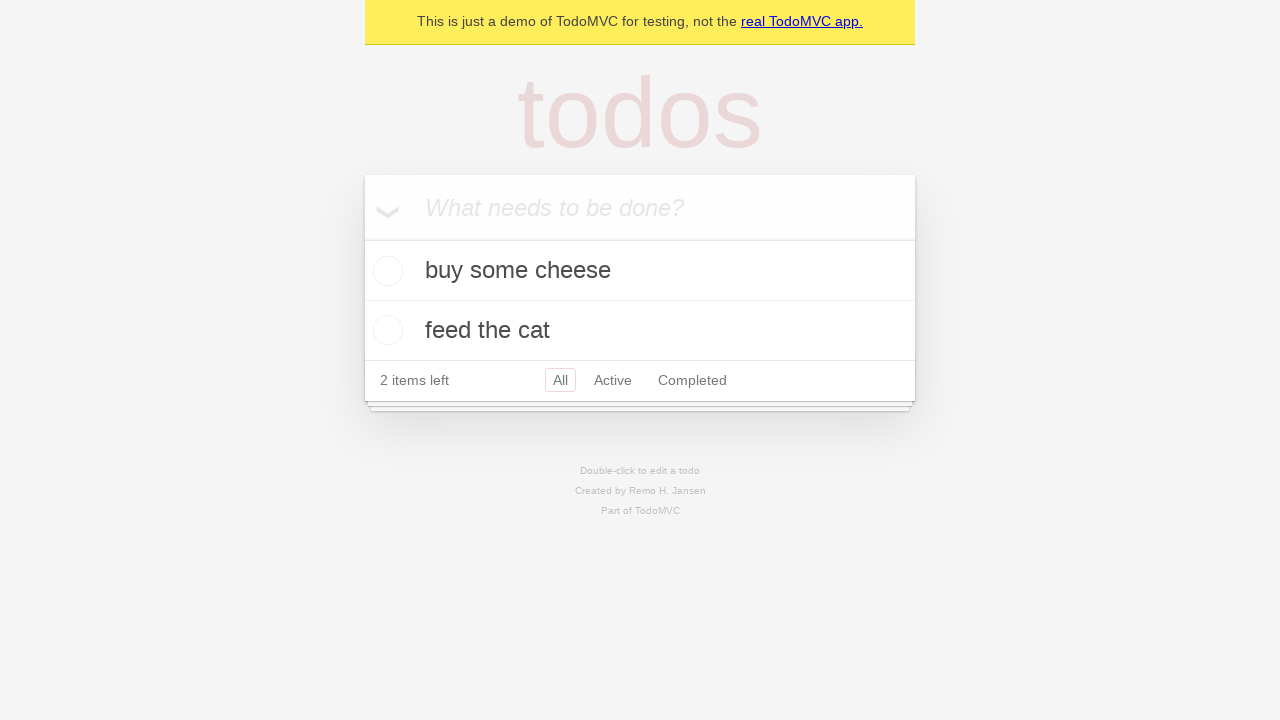